Tests modal dialog functionality by opening and closing both small and large modal dialogs

Starting URL: https://demoqa.com/modal-dialogs

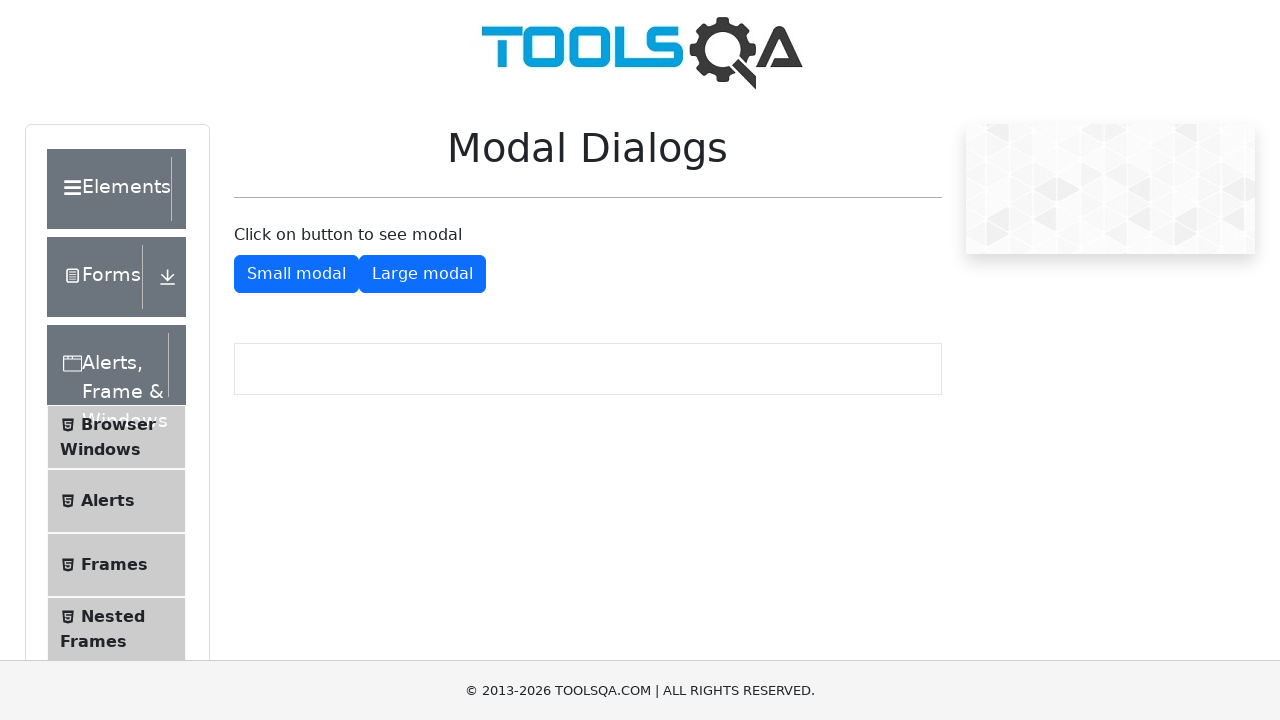

Clicked button to open small modal dialog at (296, 274) on #showSmallModal
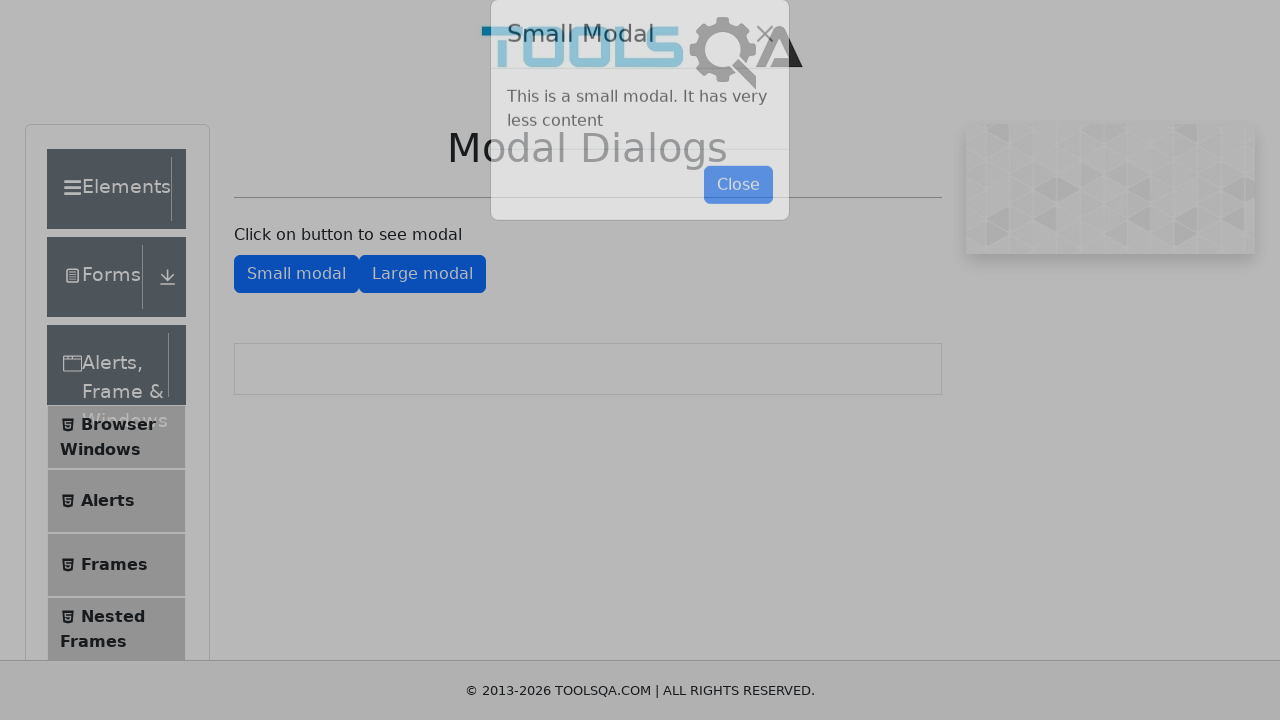

Small modal dialog appeared and close button is visible
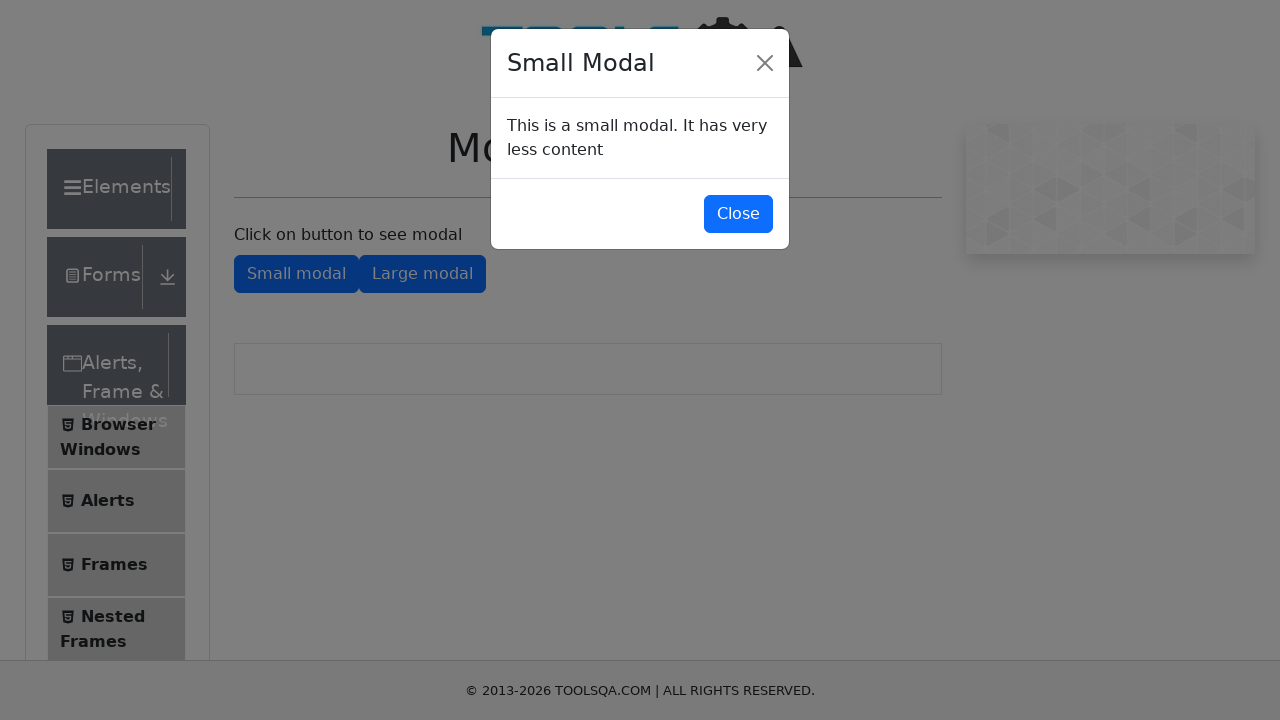

Clicked close button on small modal dialog at (738, 214) on #closeSmallModal
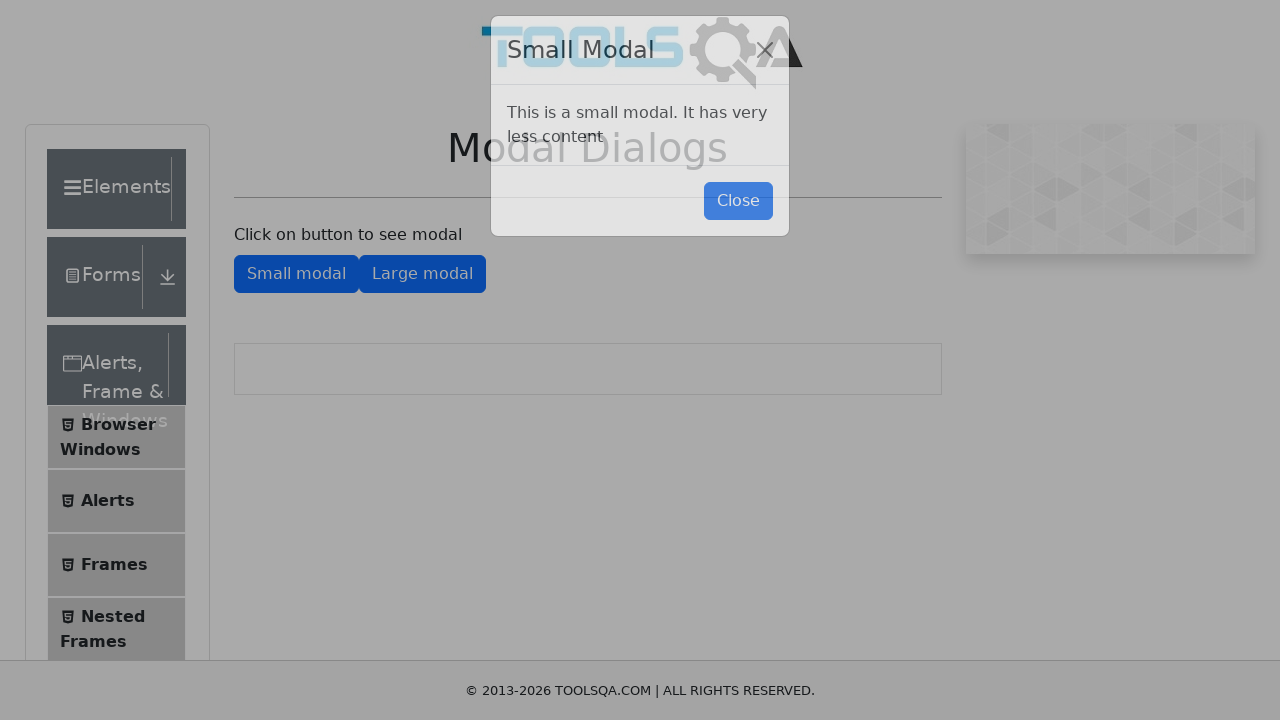

Small modal dialog closed successfully
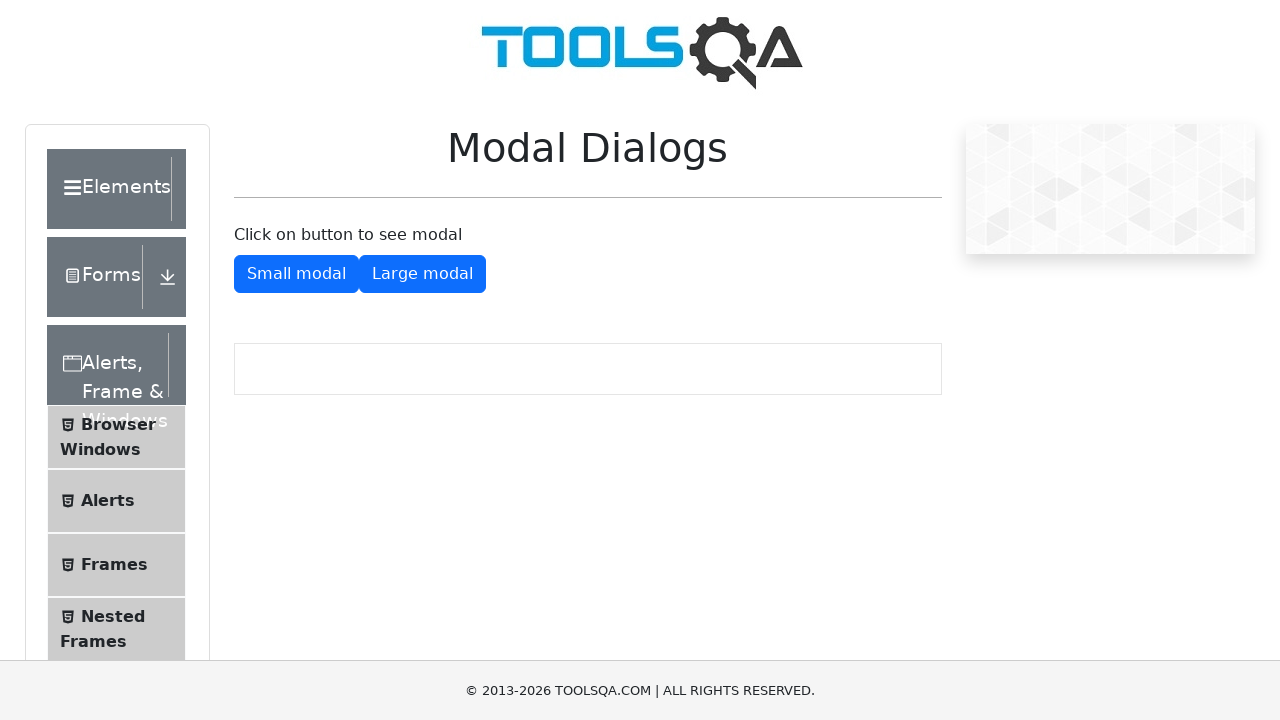

Clicked button to open large modal dialog at (422, 274) on #showLargeModal
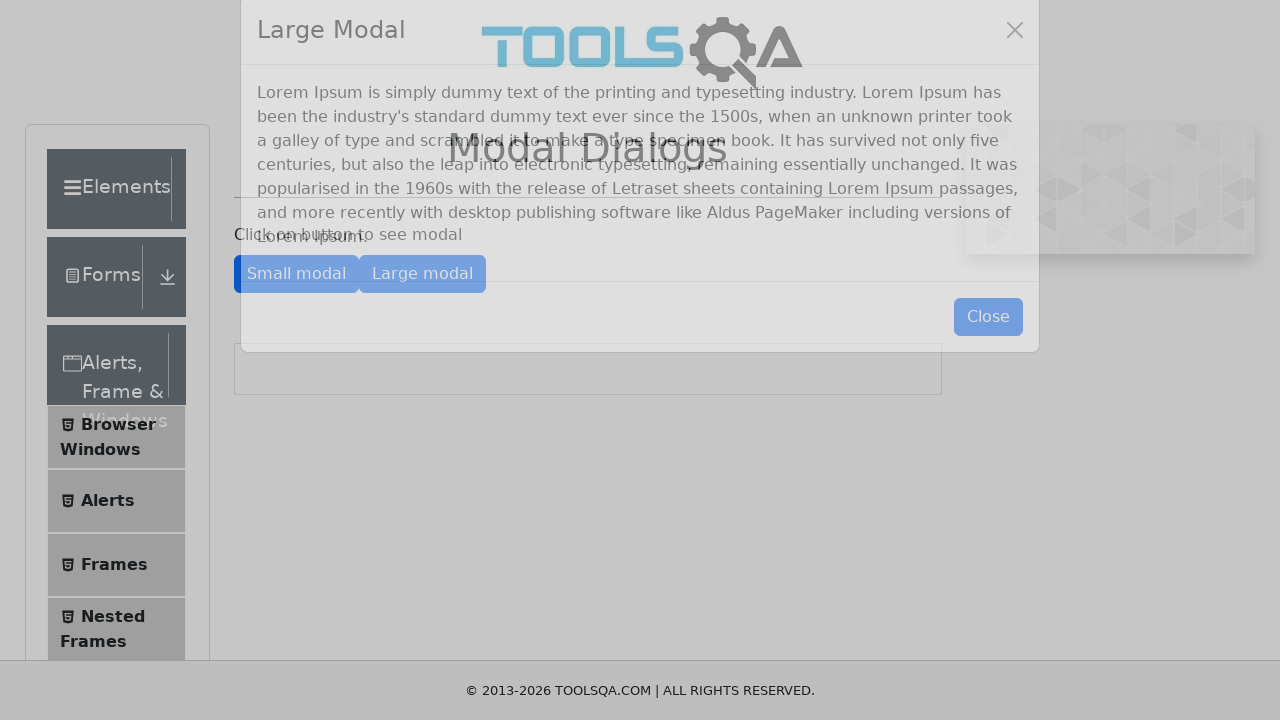

Large modal dialog appeared and close button is visible
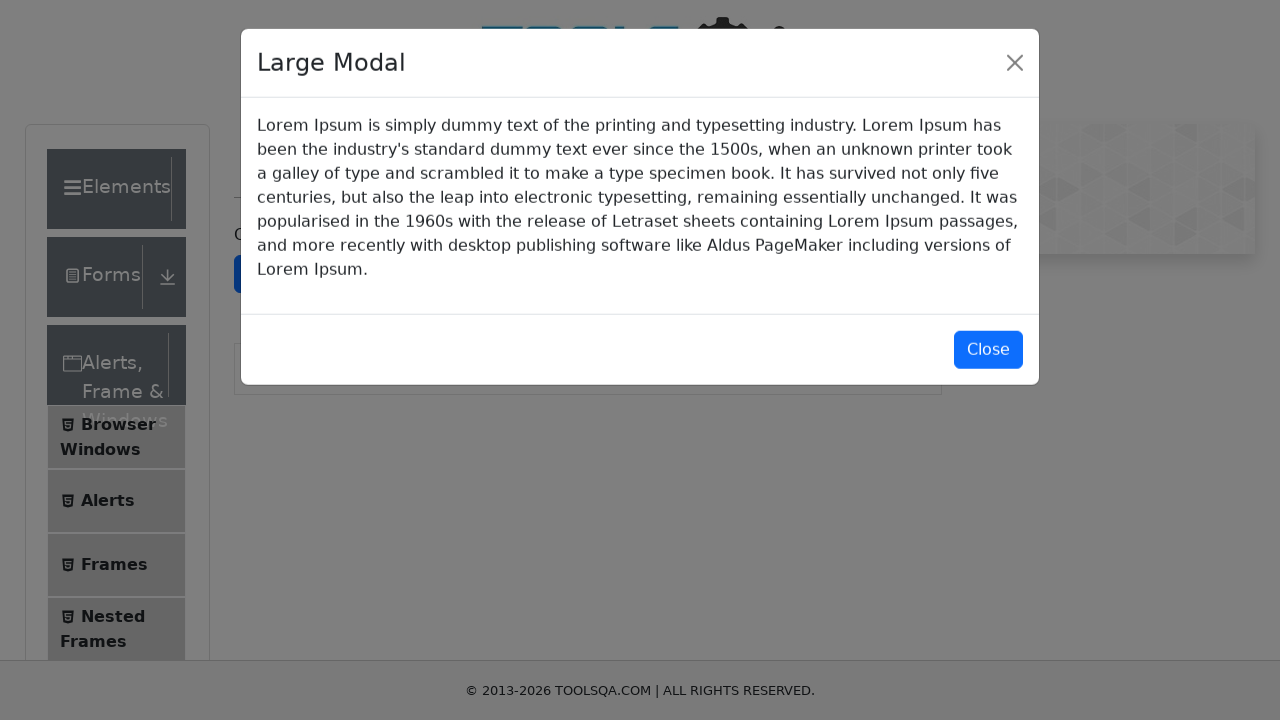

Clicked close button on large modal dialog at (988, 350) on #closeLargeModal
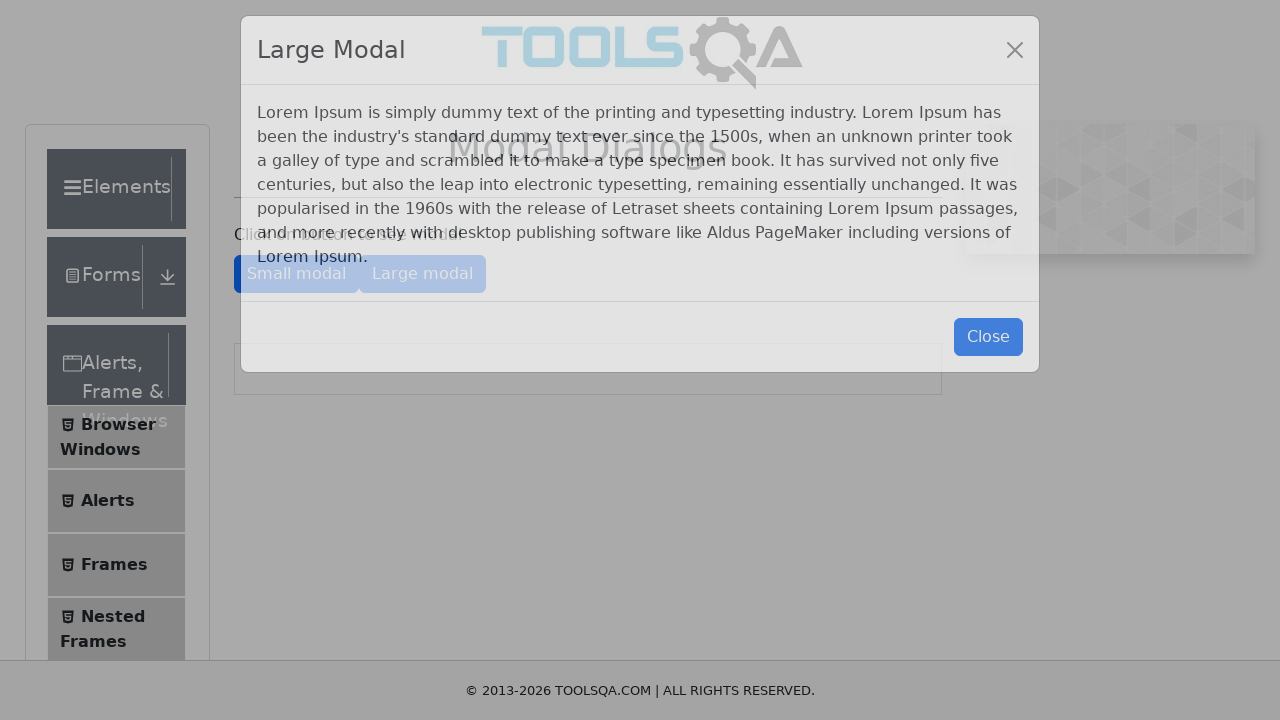

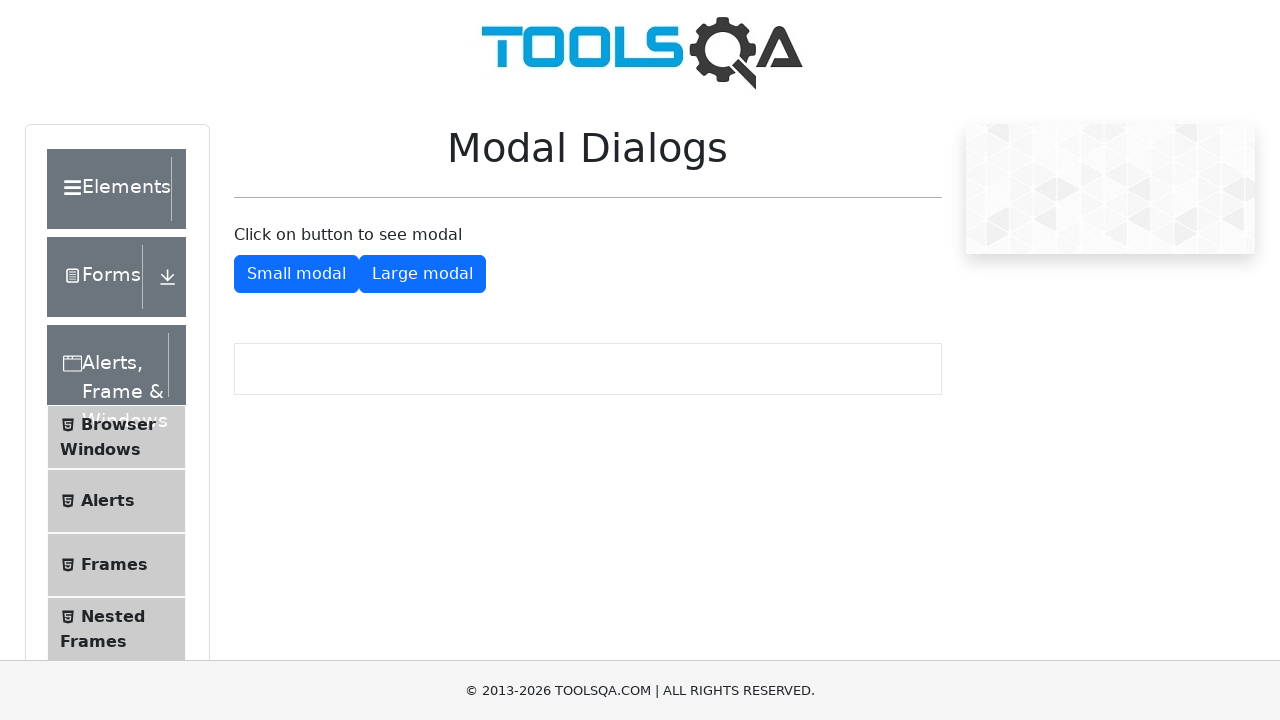